Tests checkbox functionality by clicking to select and deselect a checkbox, verifying its state changes

Starting URL: https://rahulshettyacademy.com/AutomationPractice/

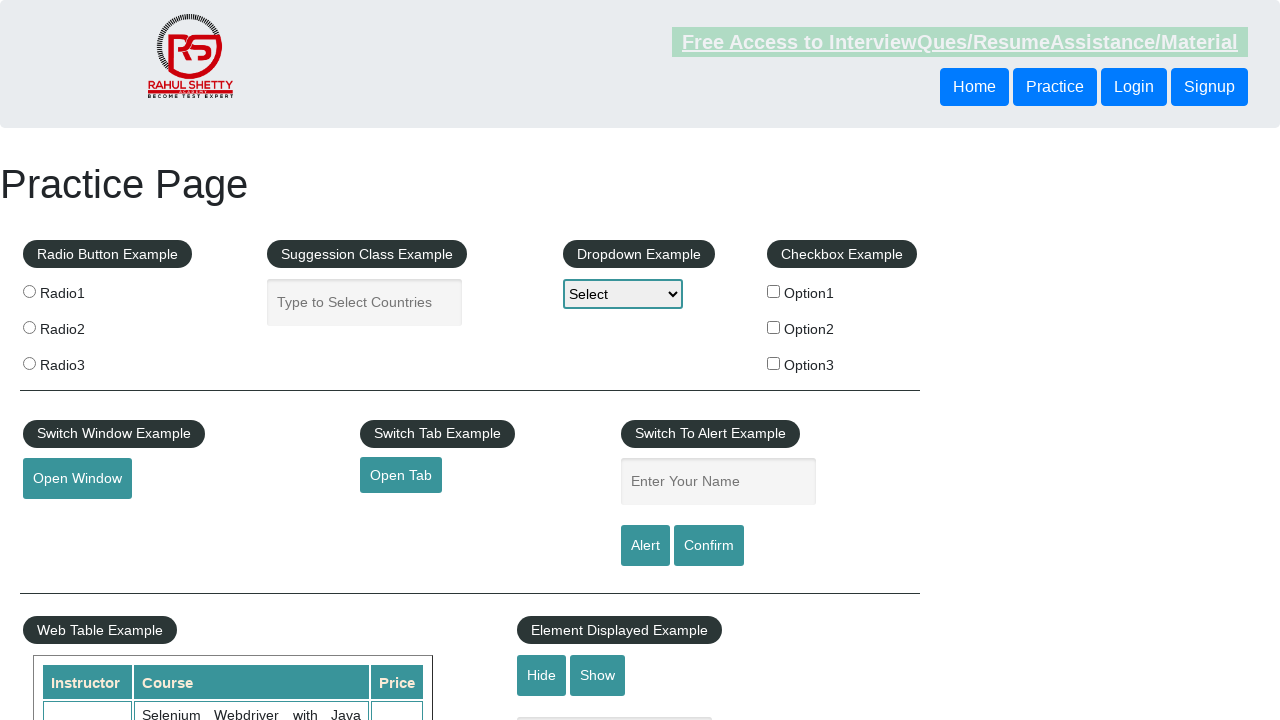

Clicked checkbox #checkBoxOption1 to select it at (774, 291) on #checkBoxOption1
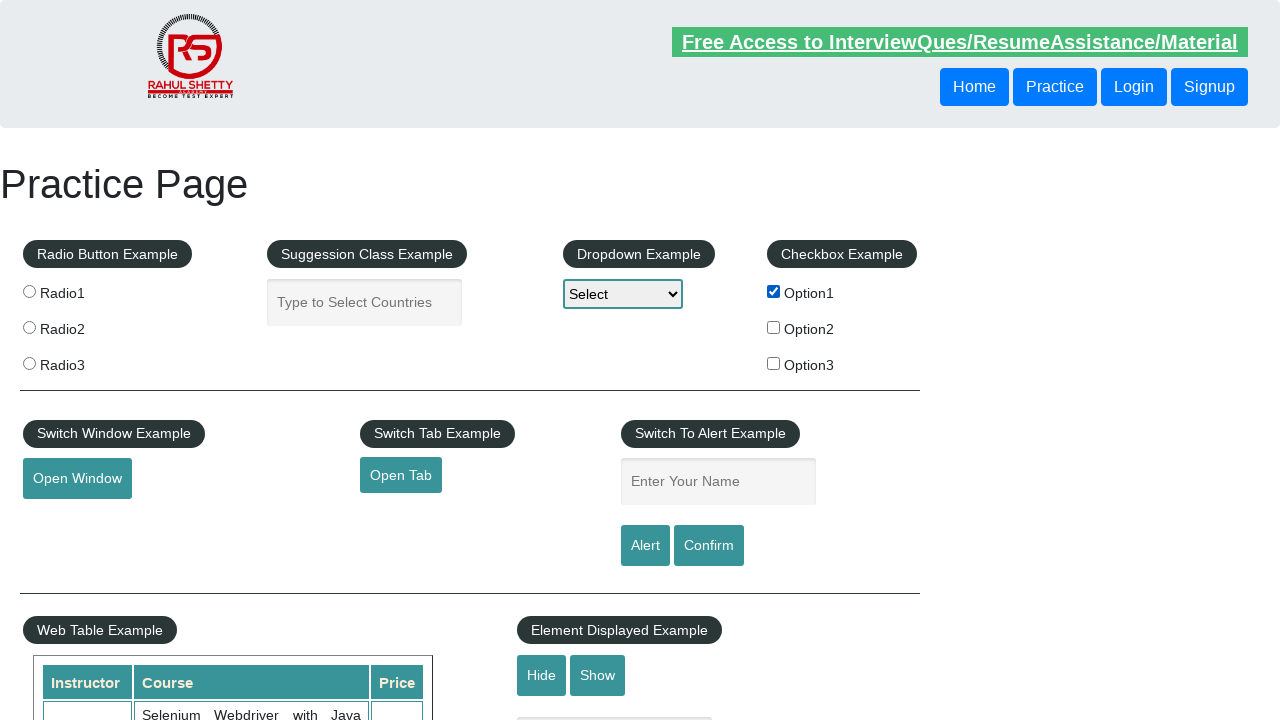

Verified checkbox #checkBoxOption1 is selected
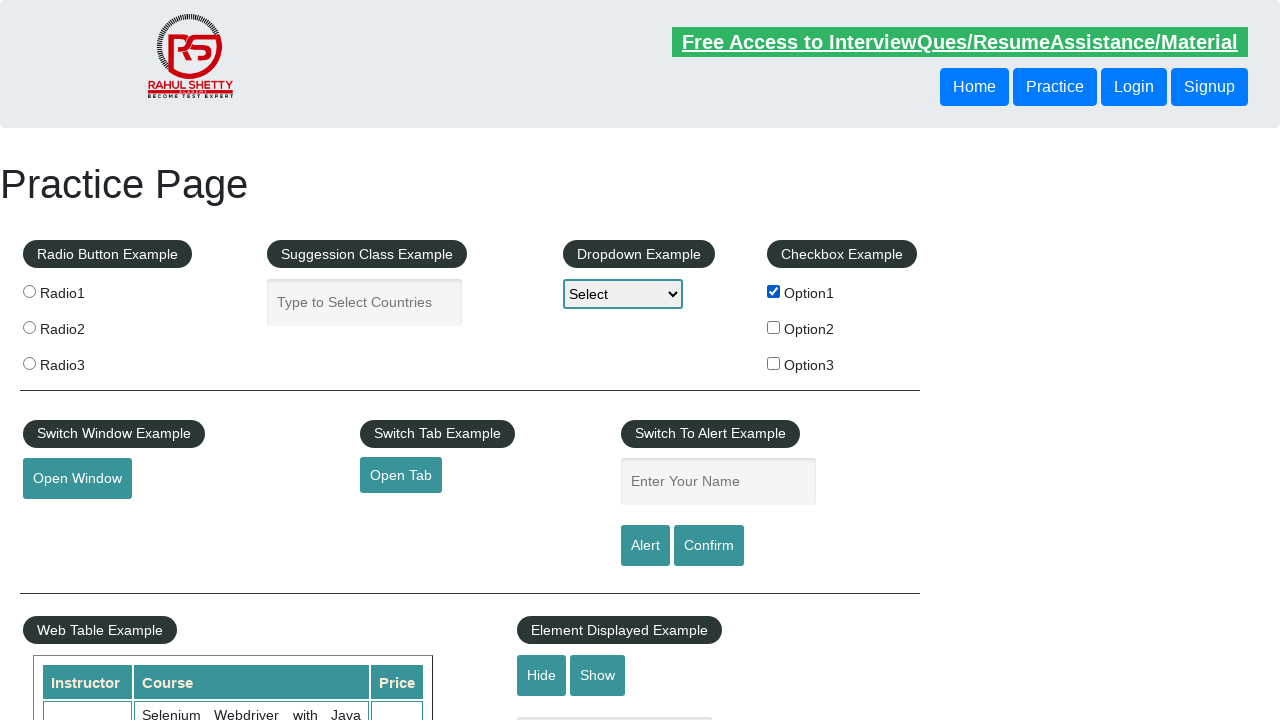

Clicked checkbox #checkBoxOption1 again to deselect it at (774, 291) on #checkBoxOption1
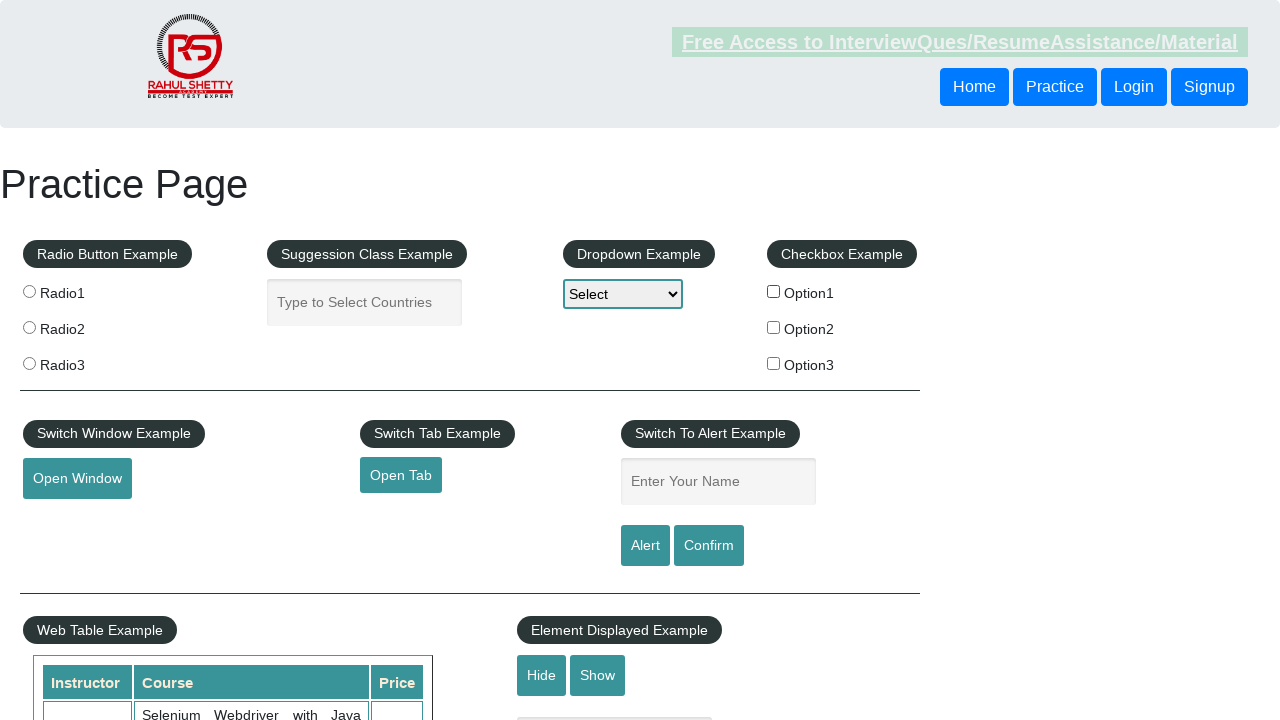

Verified checkbox #checkBoxOption1 is deselected
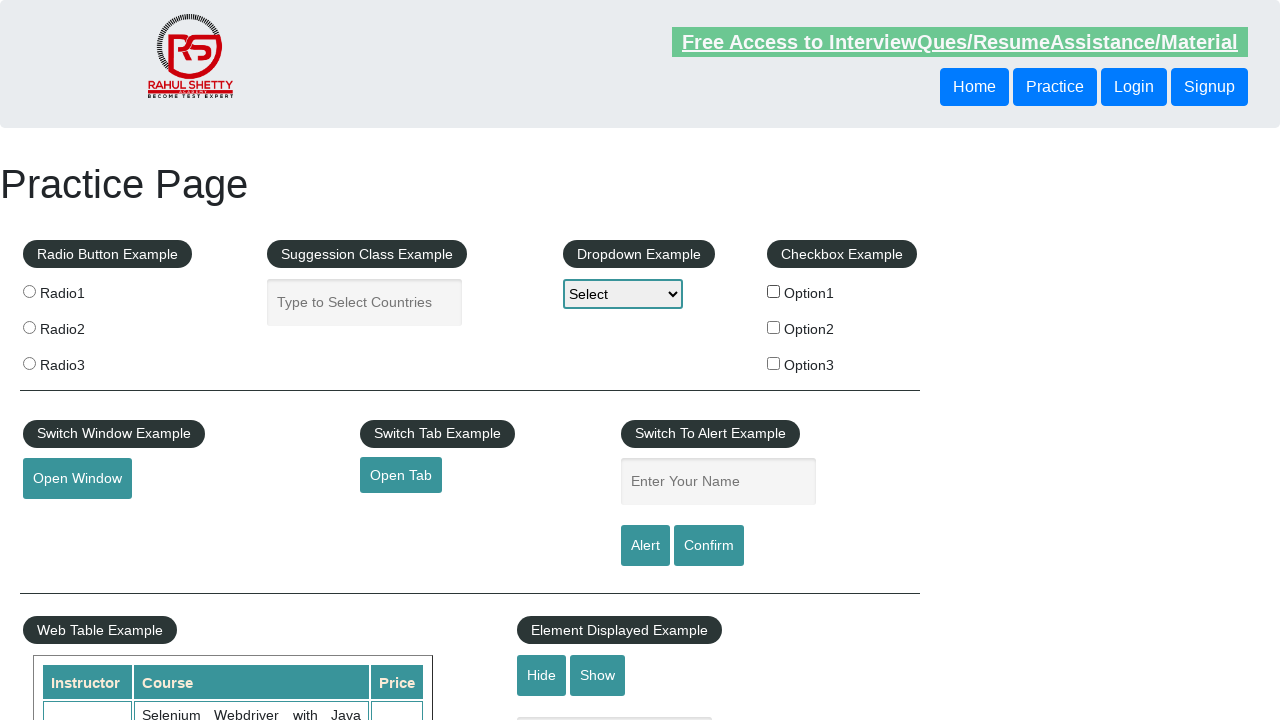

Counted total checkboxes on page: 3
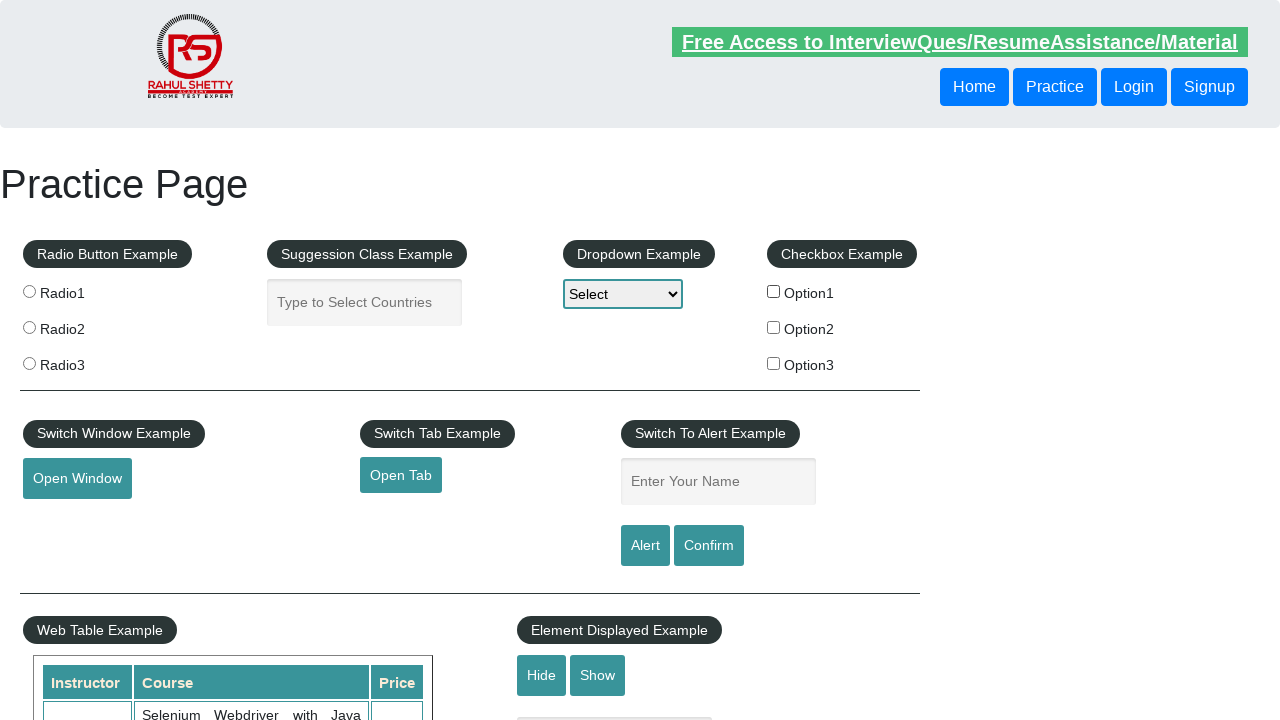

Printed checkbox count: 3
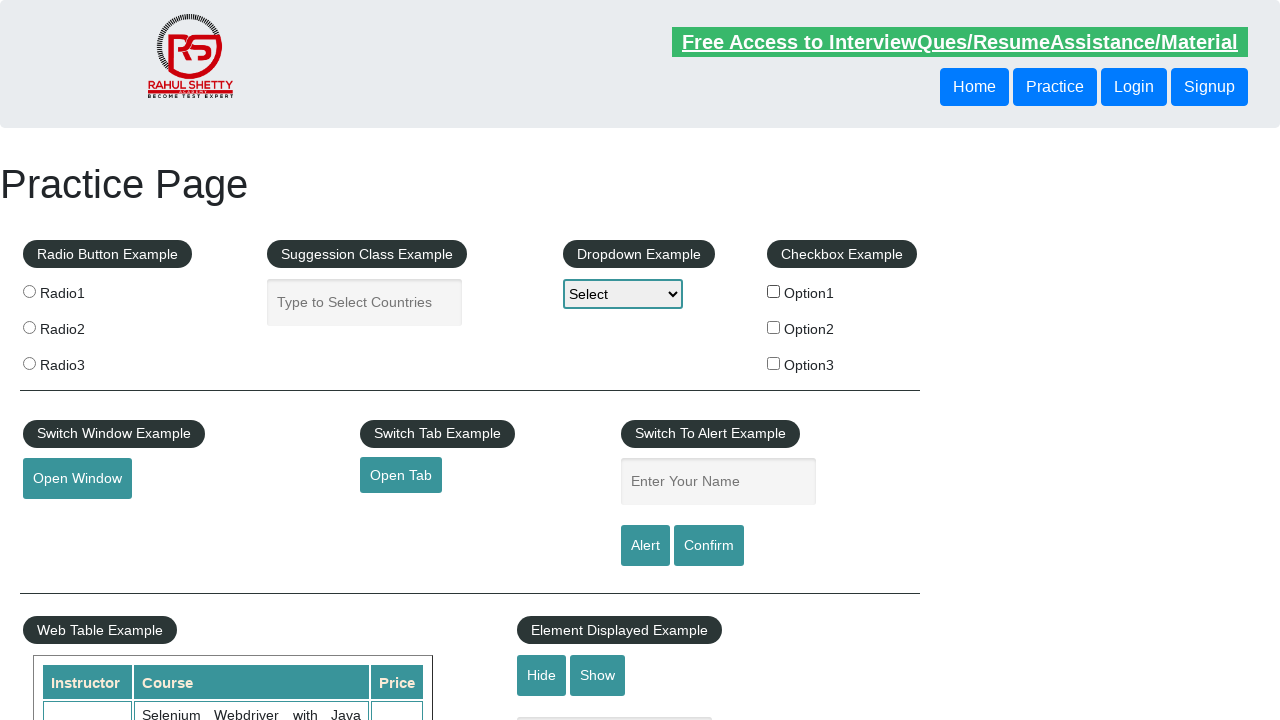

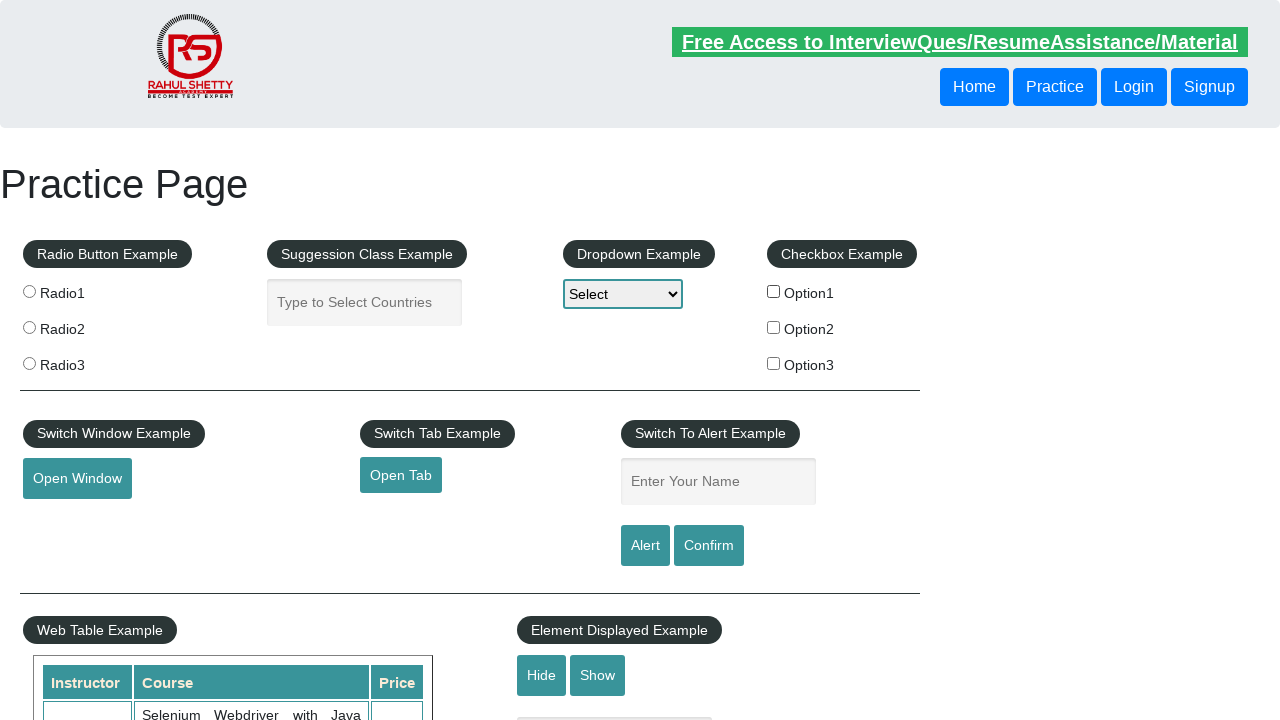